Tests JavaScript confirm dialog handling by switching to an iframe, clicking a button that triggers a confirm alert, accepting the alert, and verifying the result text is displayed.

Starting URL: https://www.w3schools.com/js/tryit.asp?filename=tryjs_confirm

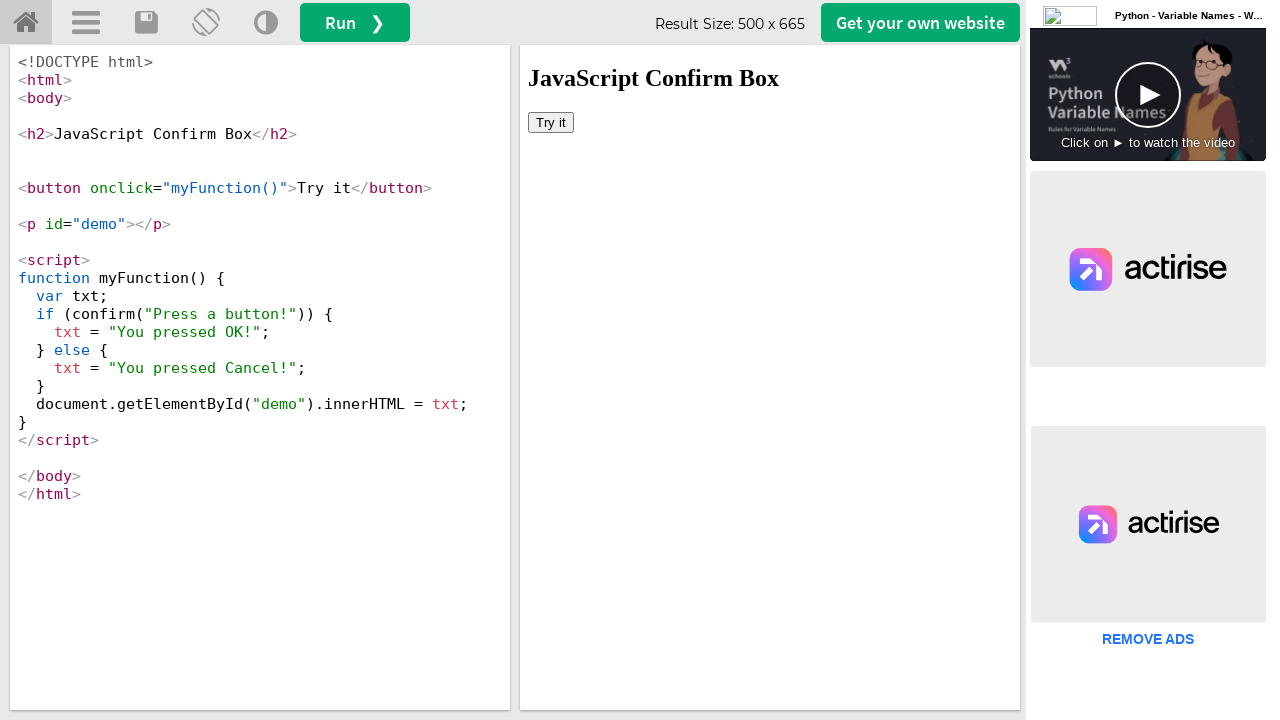

Located iframe with ID 'iframeResult'
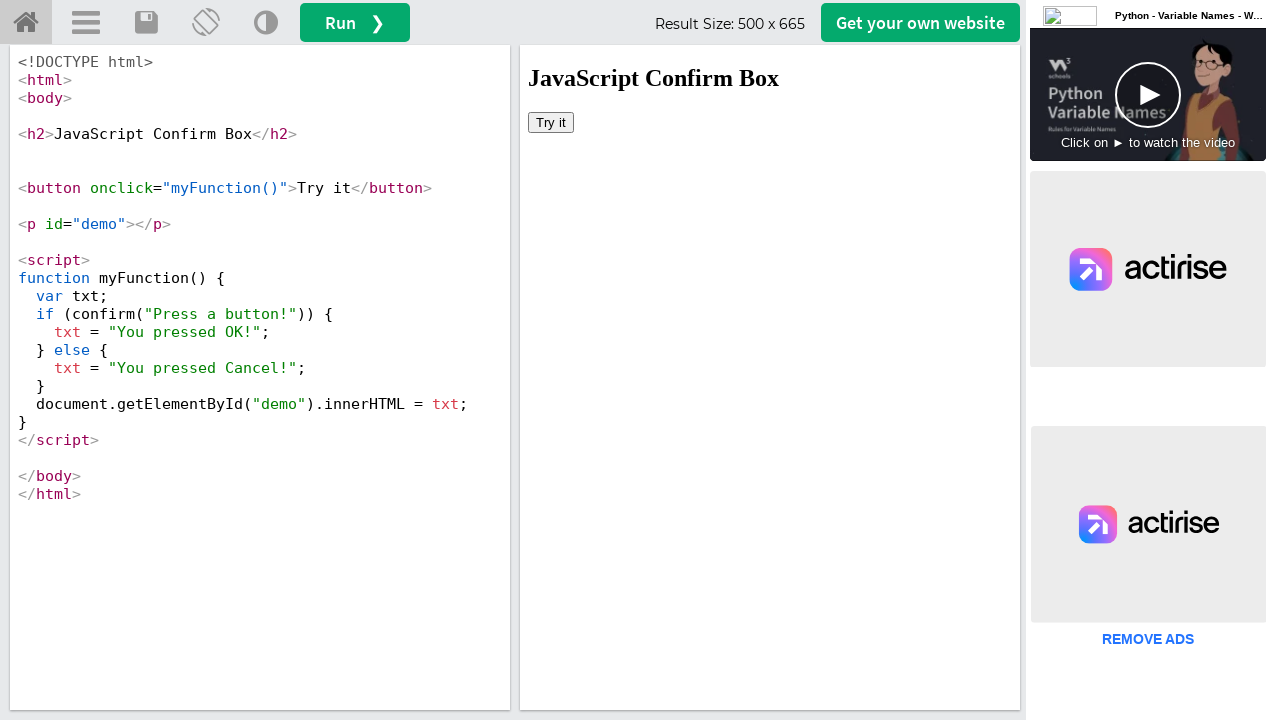

Set up dialog handler to accept confirm alerts
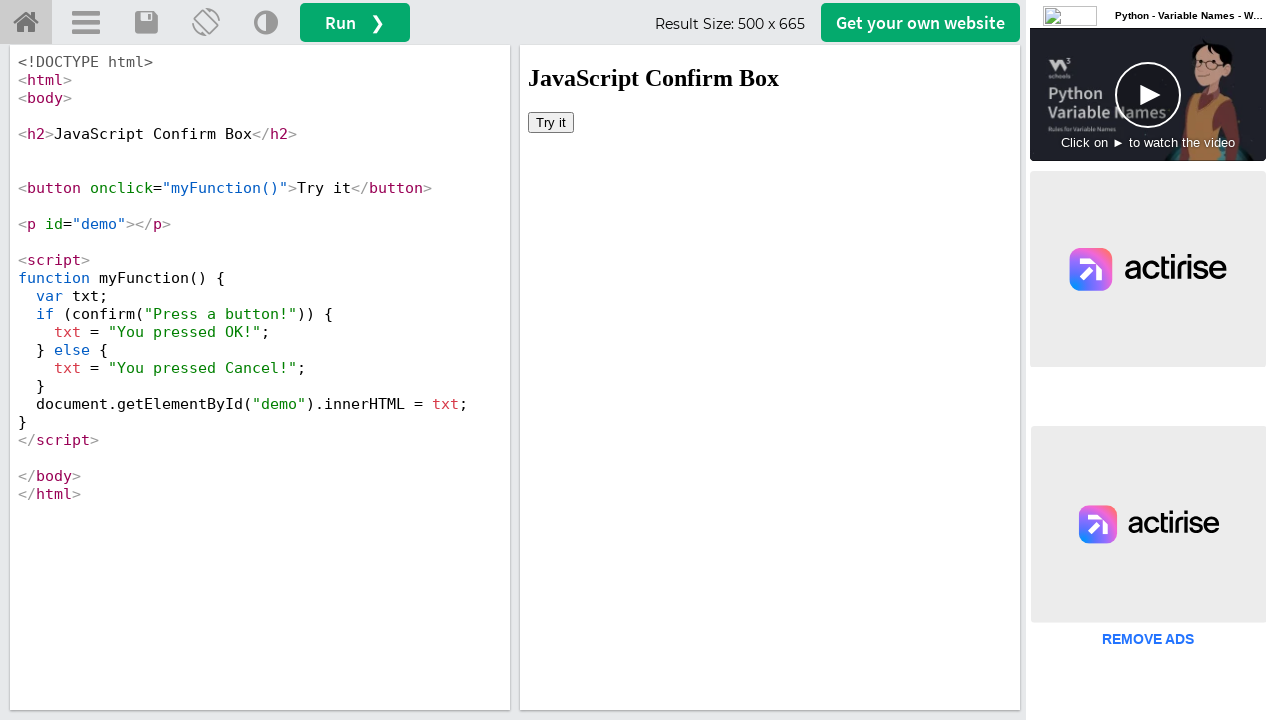

Clicked 'Try it' button in iframe to trigger confirm dialog at (551, 122) on #iframeResult >> internal:control=enter-frame >> xpath=//button[text()='Try it']
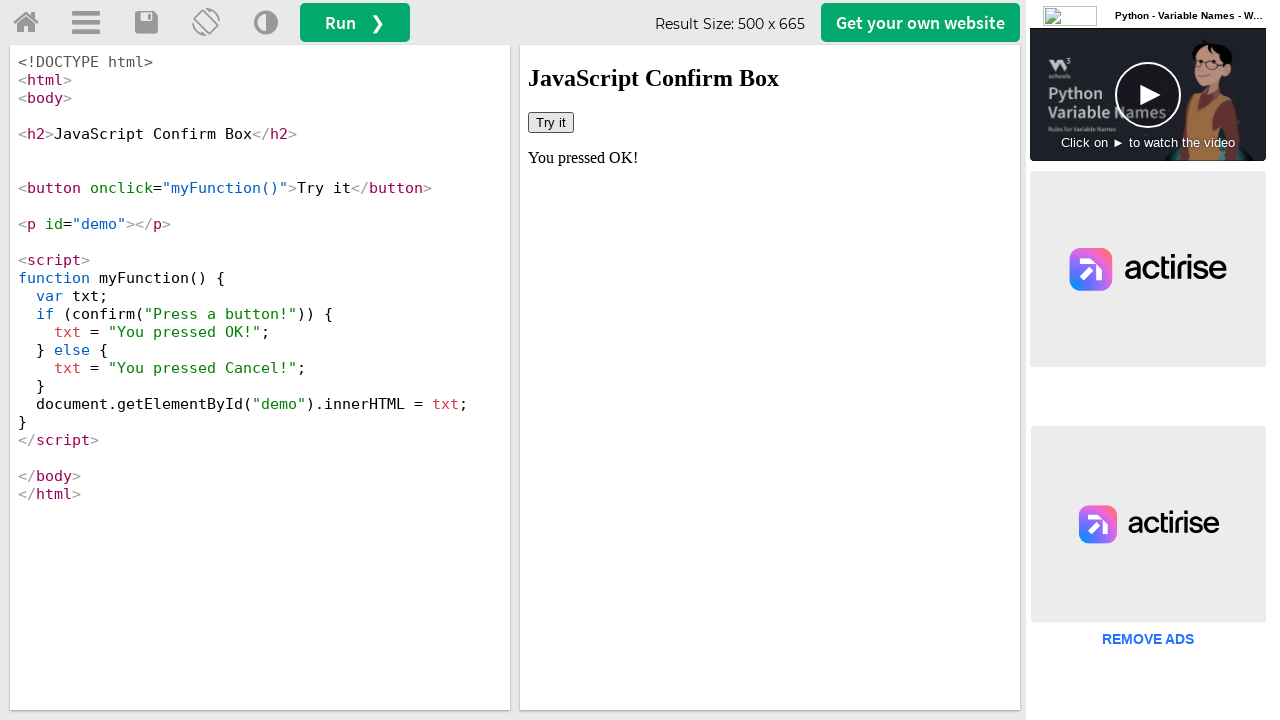

Waited 500ms for dialog handling and text update
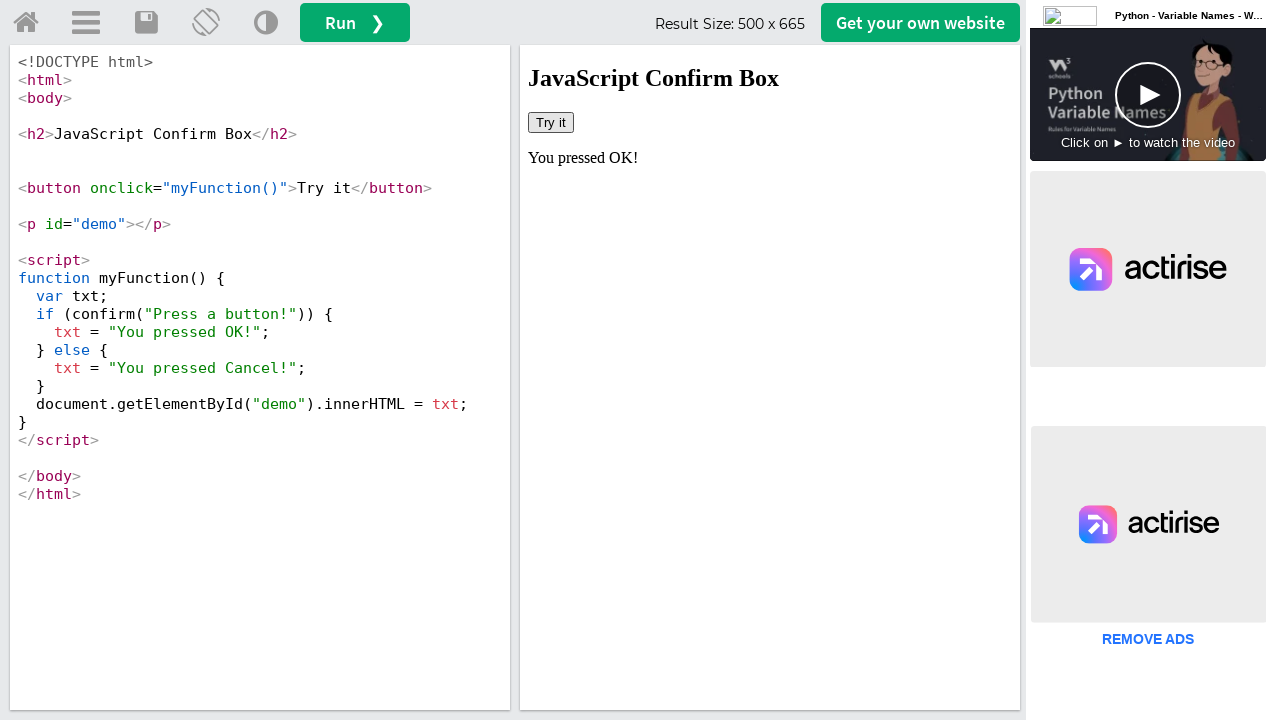

Retrieved result text from demo element
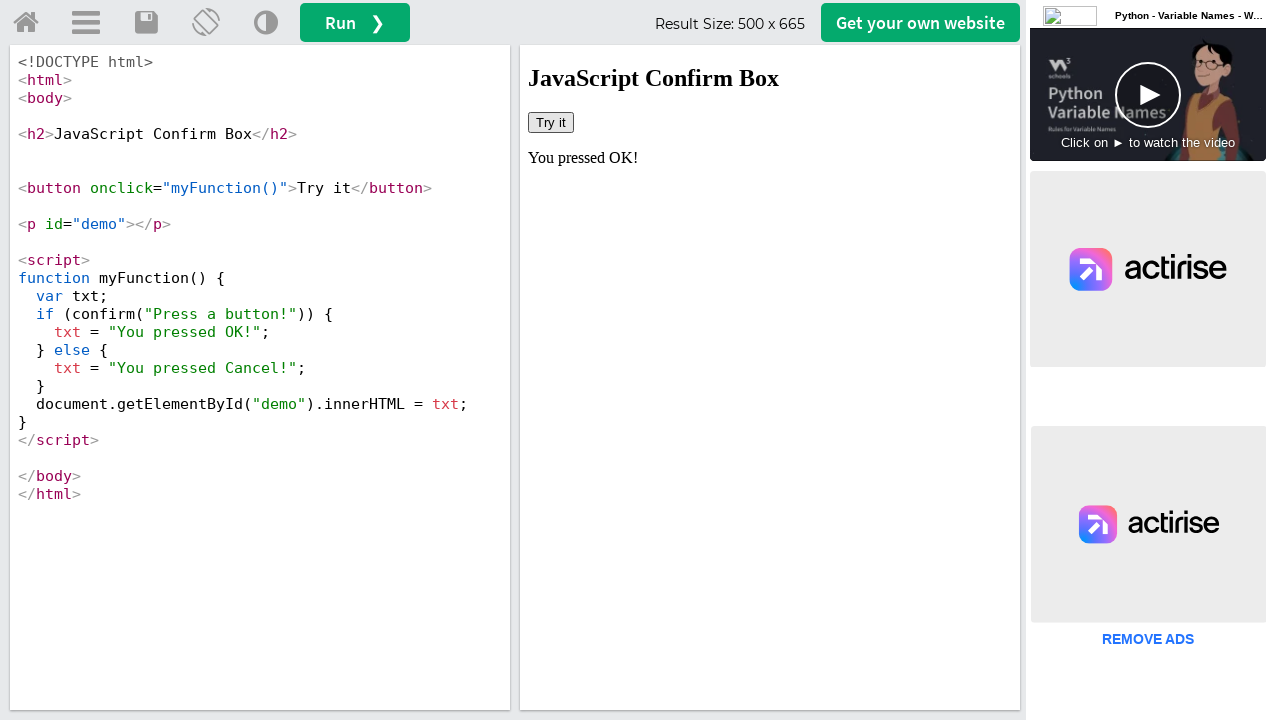

Verified result text contains 'OK' or 'pressed'
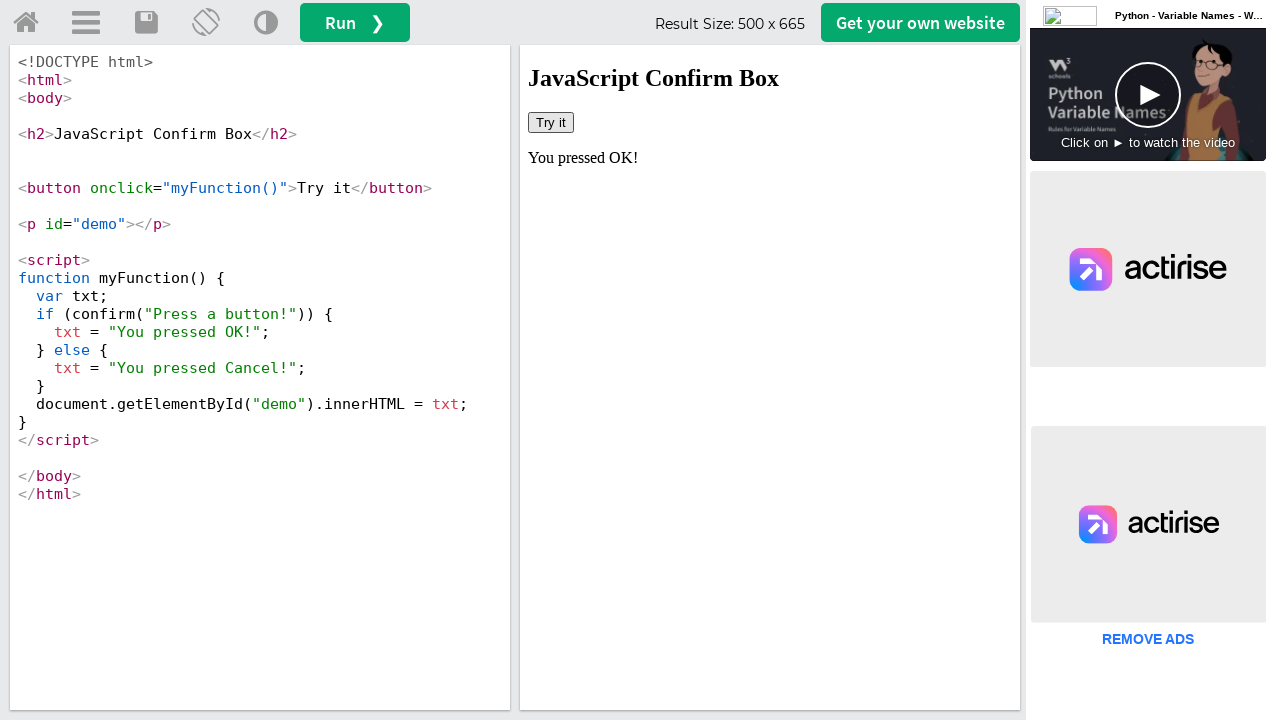

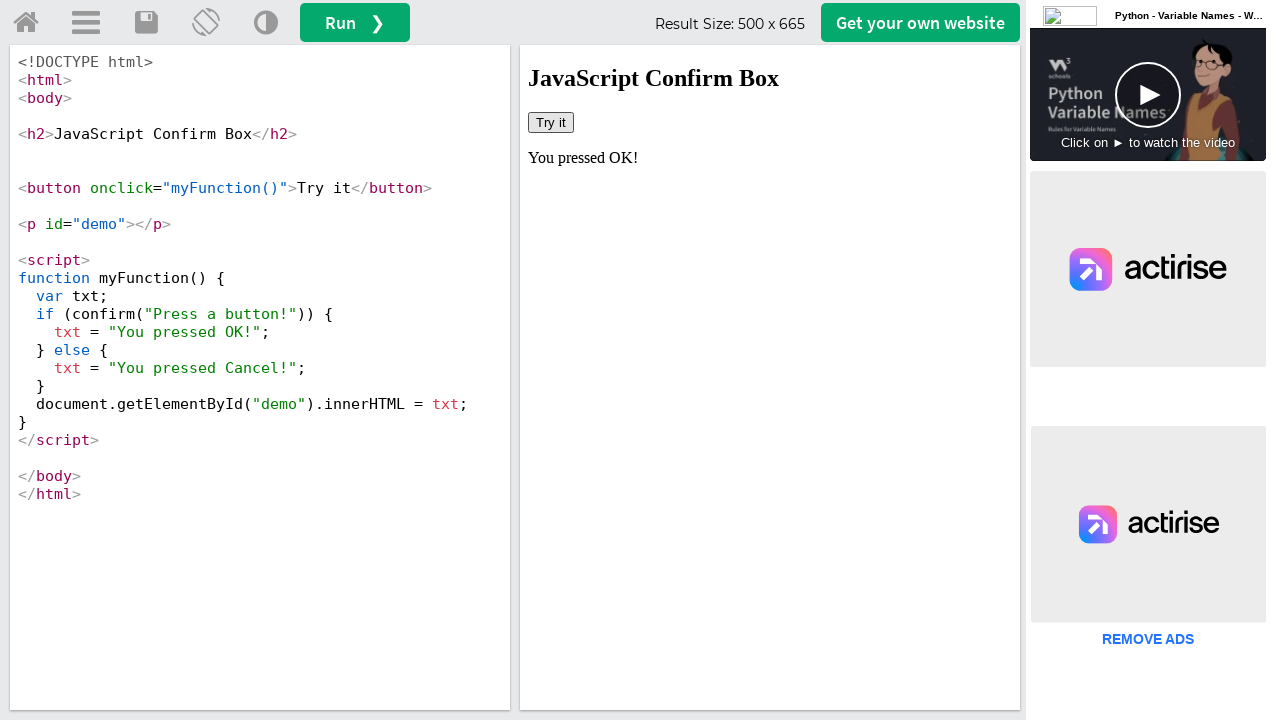